Tests form registration by filling both name and phone number fields, then verifying successful registration

Starting URL: https://autotest.intelliscient.co.za/P-001.php

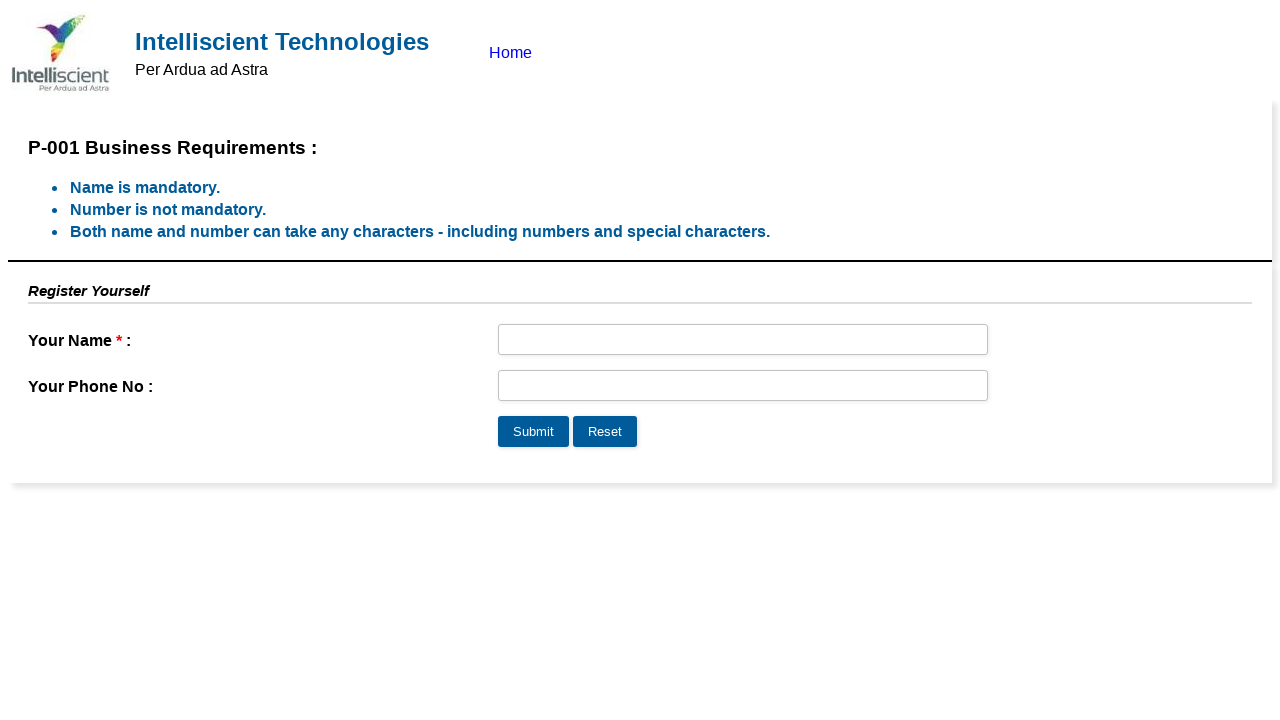

Filled first name field with 'Goldstain' on input[name='first_name']
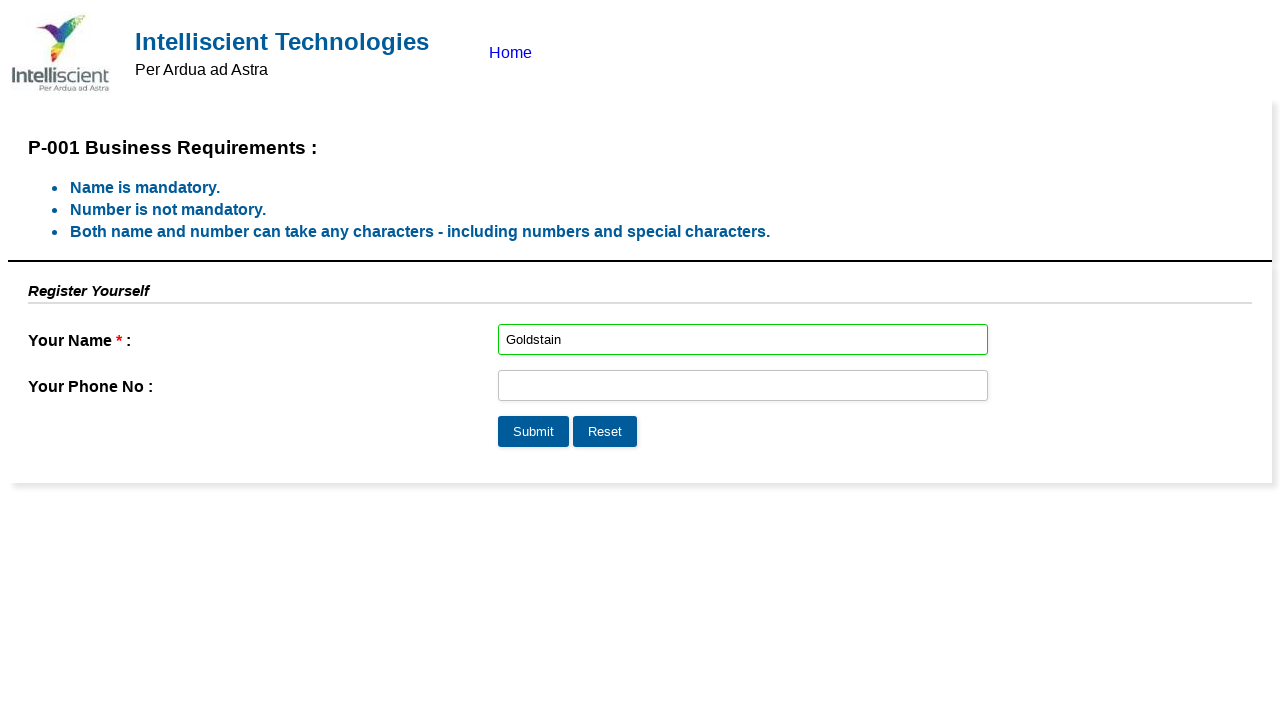

Filled phone number field with '0671152255' on input[name='phno']
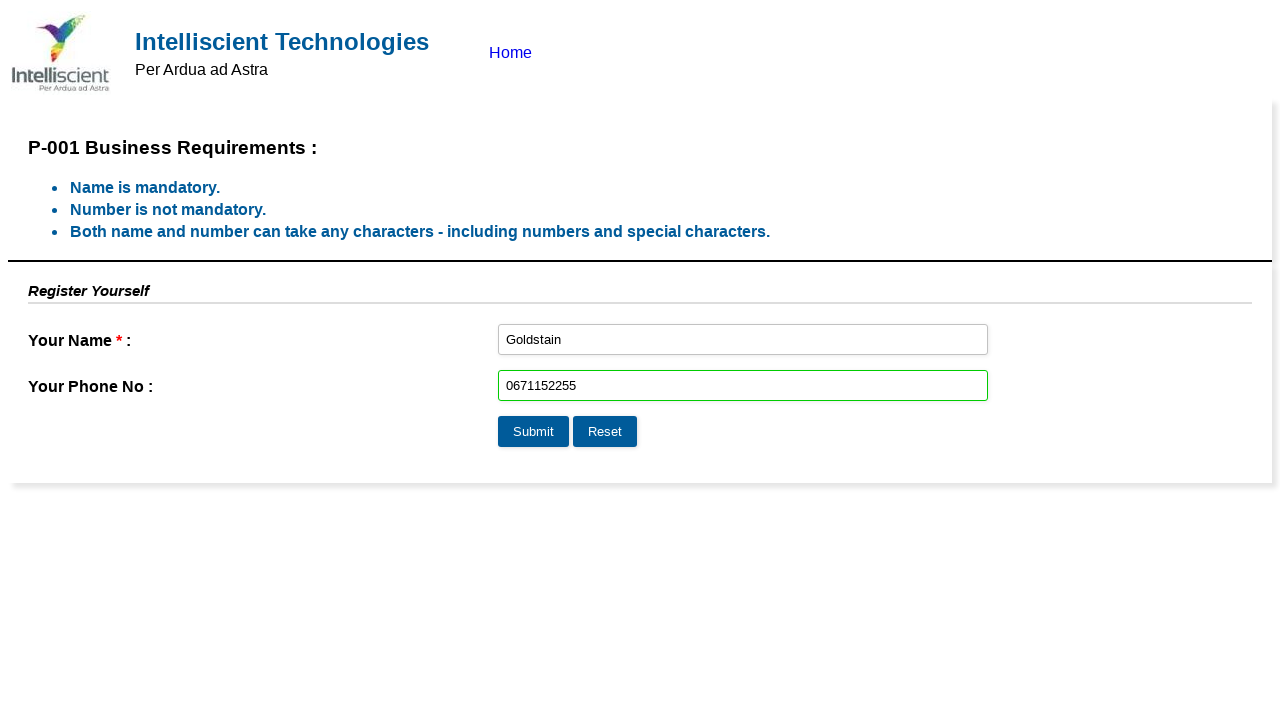

Clicked submit button to register form at (534, 432) on xpath=//*[@id='container']/div/div/div[2]/div/div/form/label[3]/input
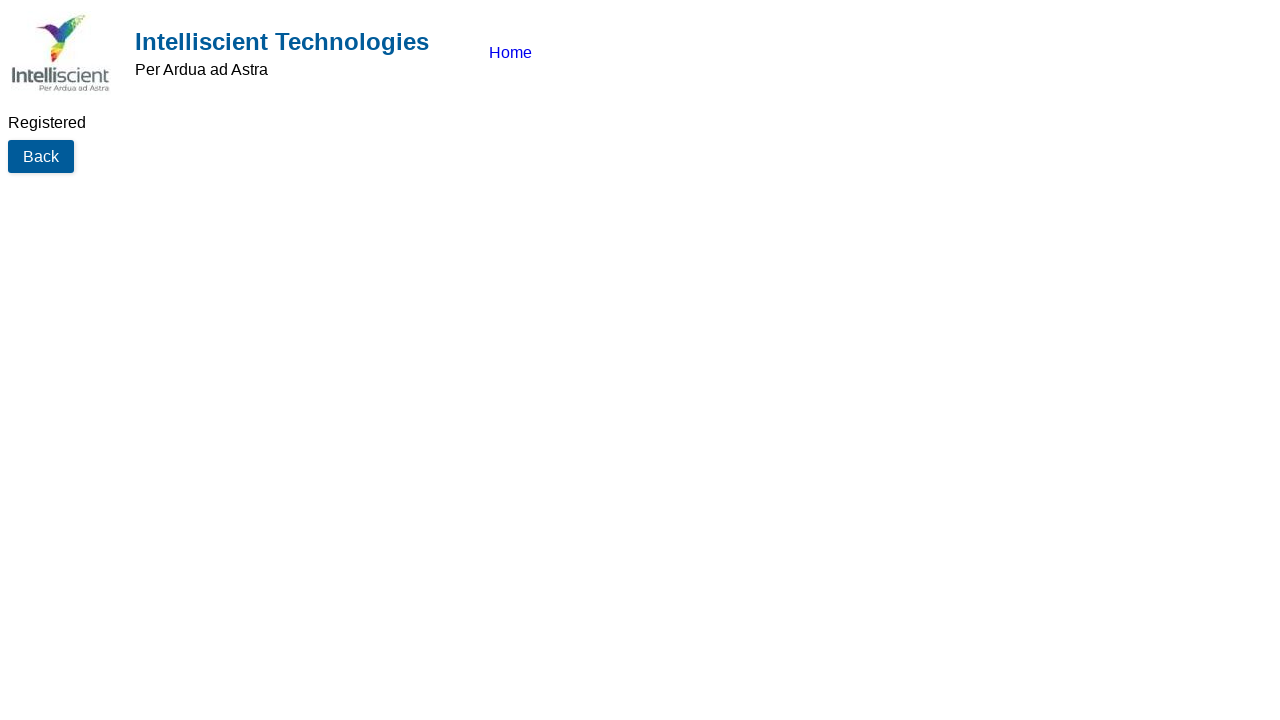

Registration result message appeared, confirming successful form submission
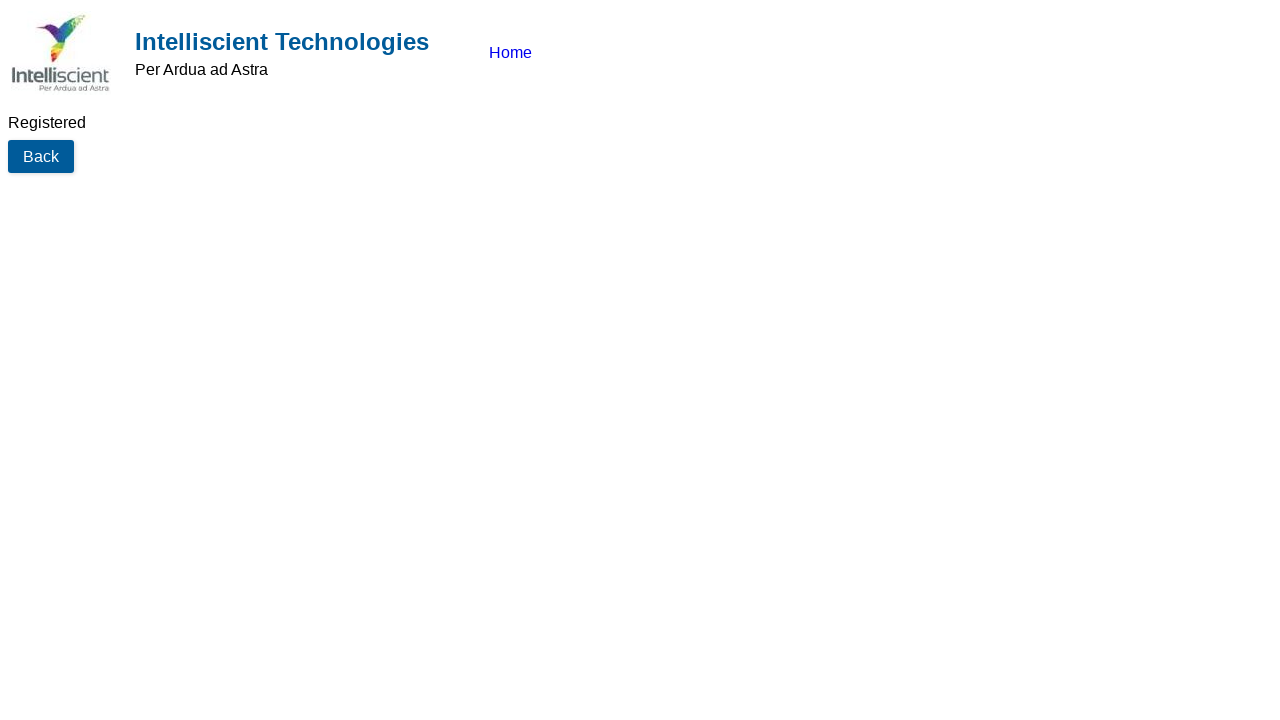

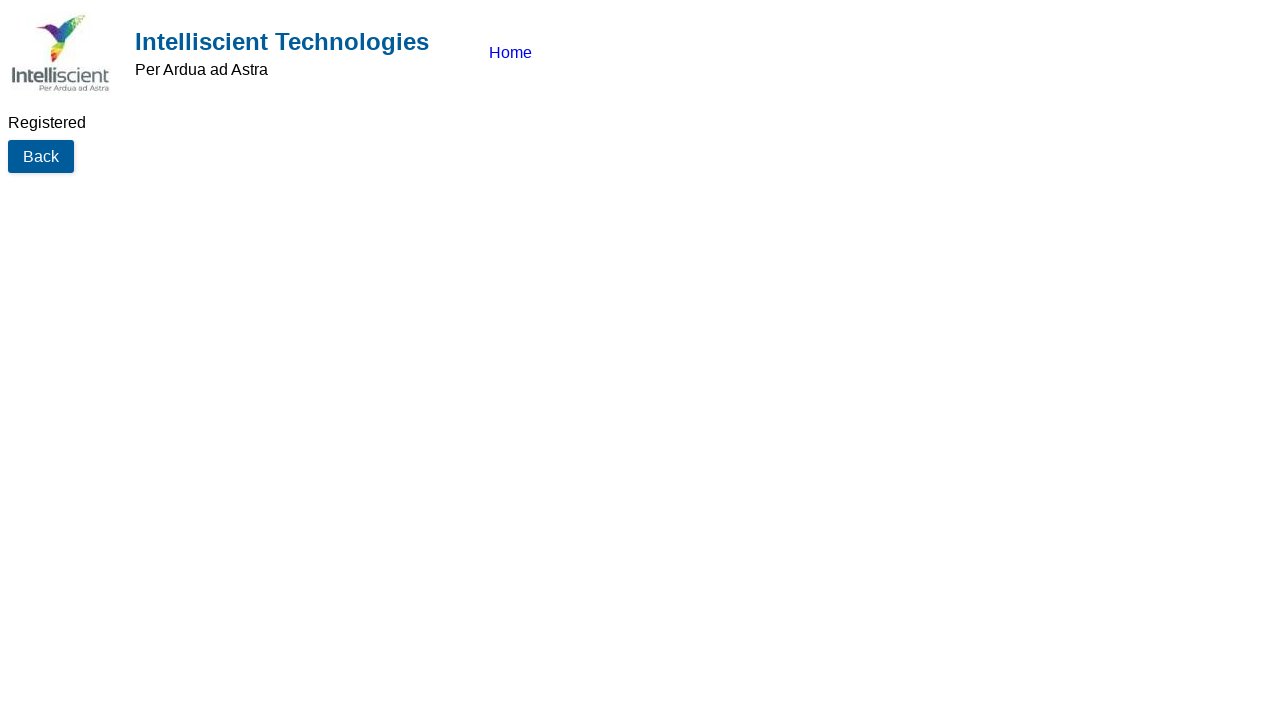